Tests that edits are cancelled when pressing Escape key

Starting URL: https://demo.playwright.dev/todomvc

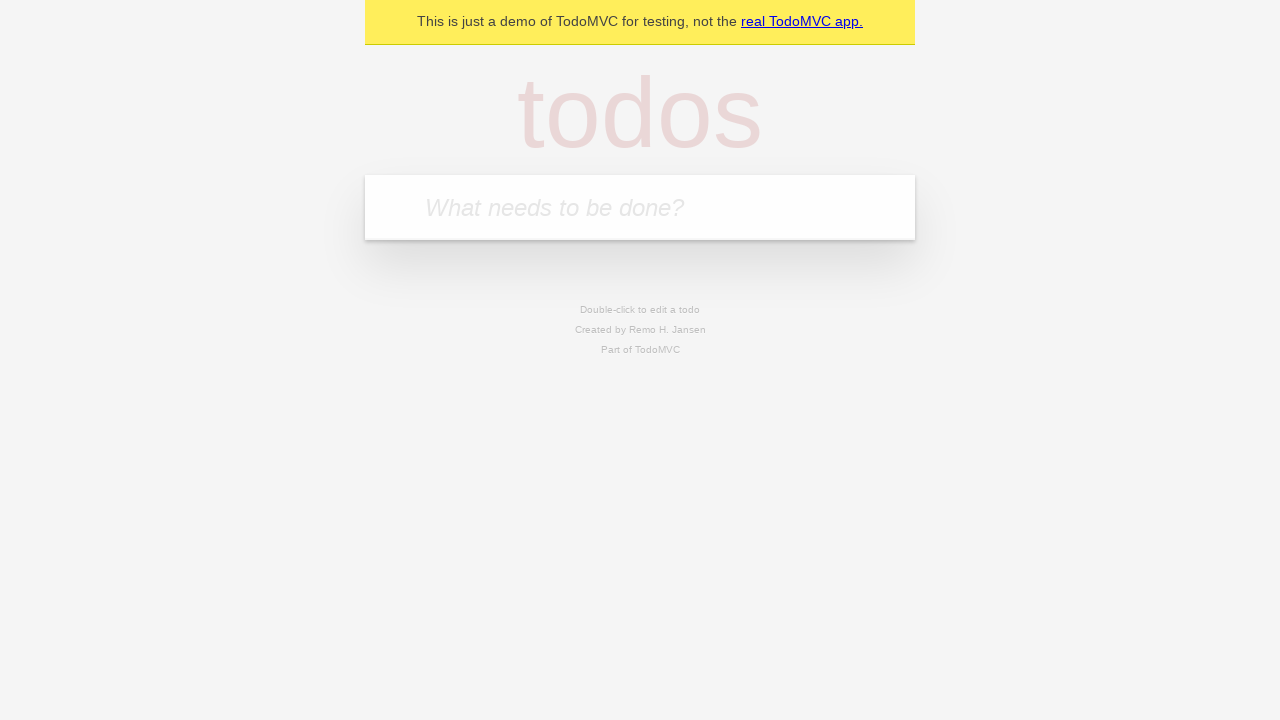

Filled todo input with 'buy some cheese' on internal:attr=[placeholder="What needs to be done?"i]
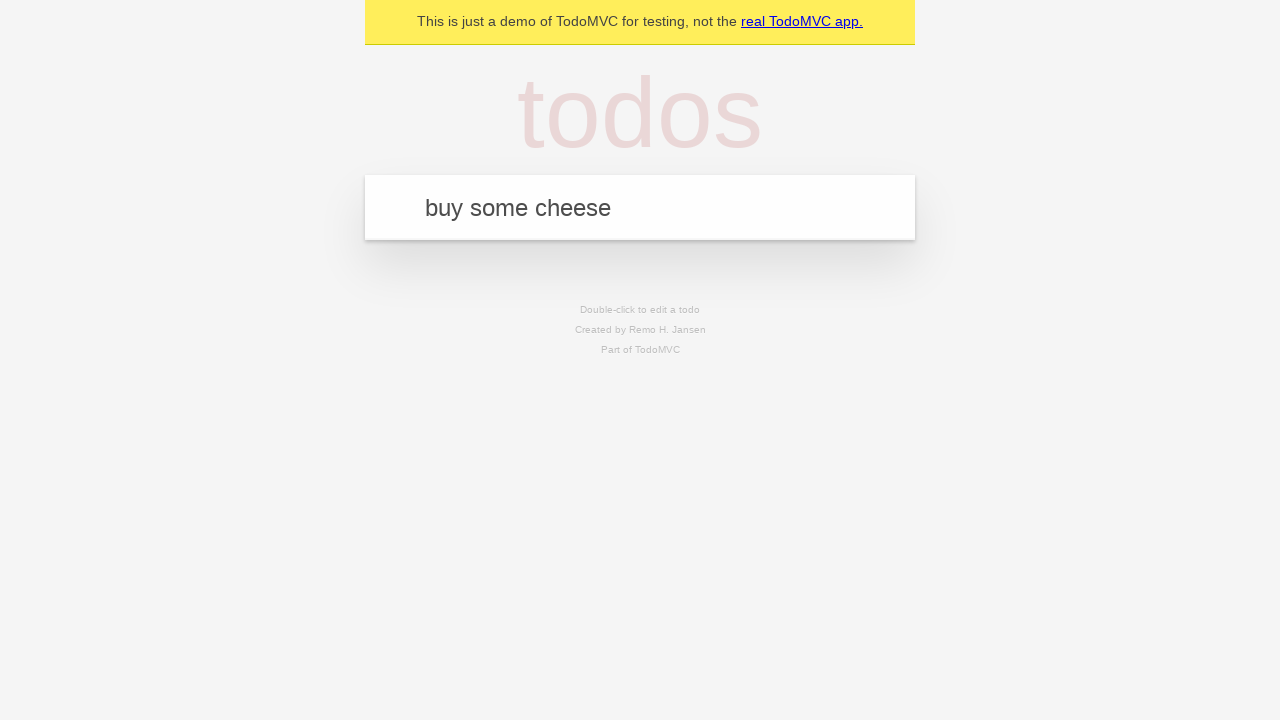

Pressed Enter to create first todo on internal:attr=[placeholder="What needs to be done?"i]
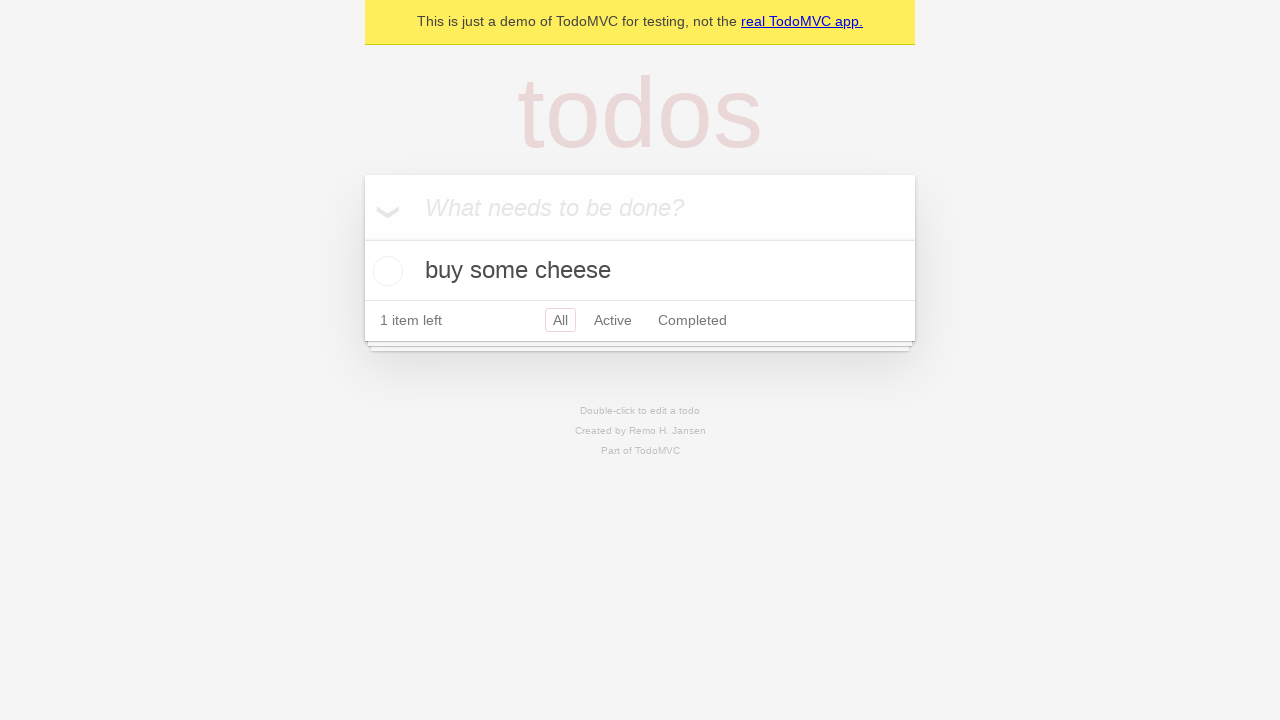

Filled todo input with 'feed the cat' on internal:attr=[placeholder="What needs to be done?"i]
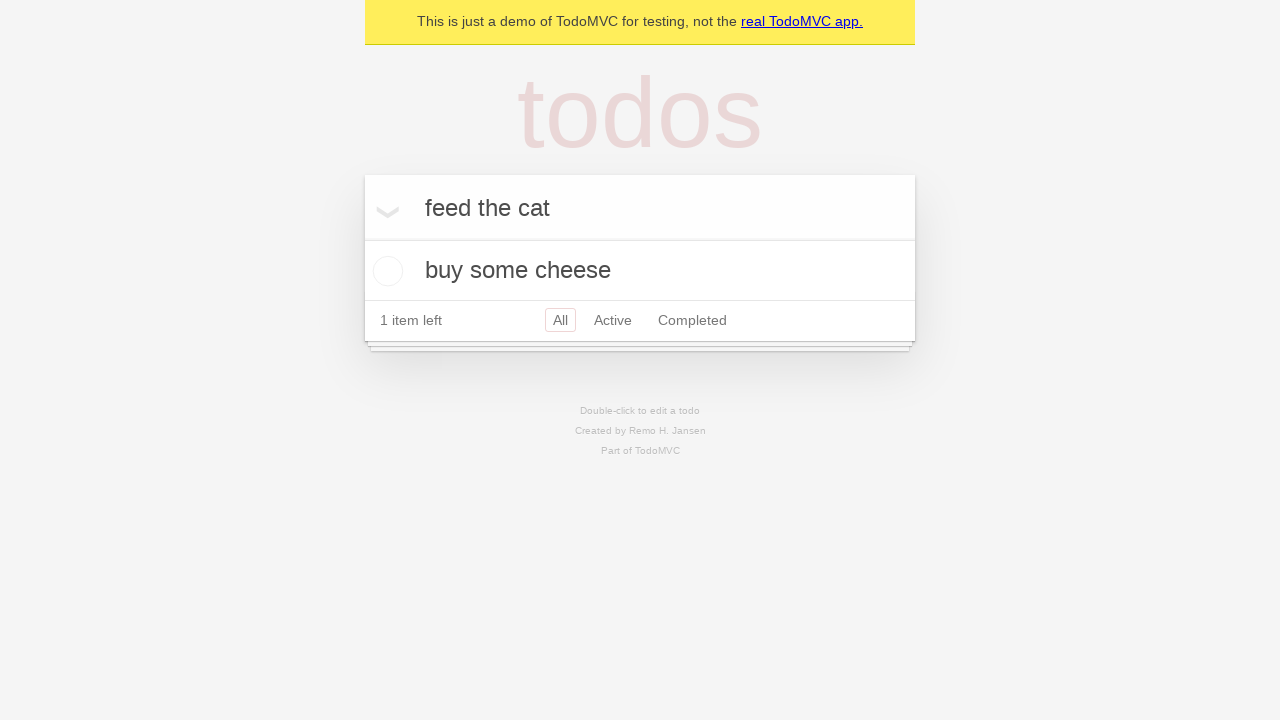

Pressed Enter to create second todo on internal:attr=[placeholder="What needs to be done?"i]
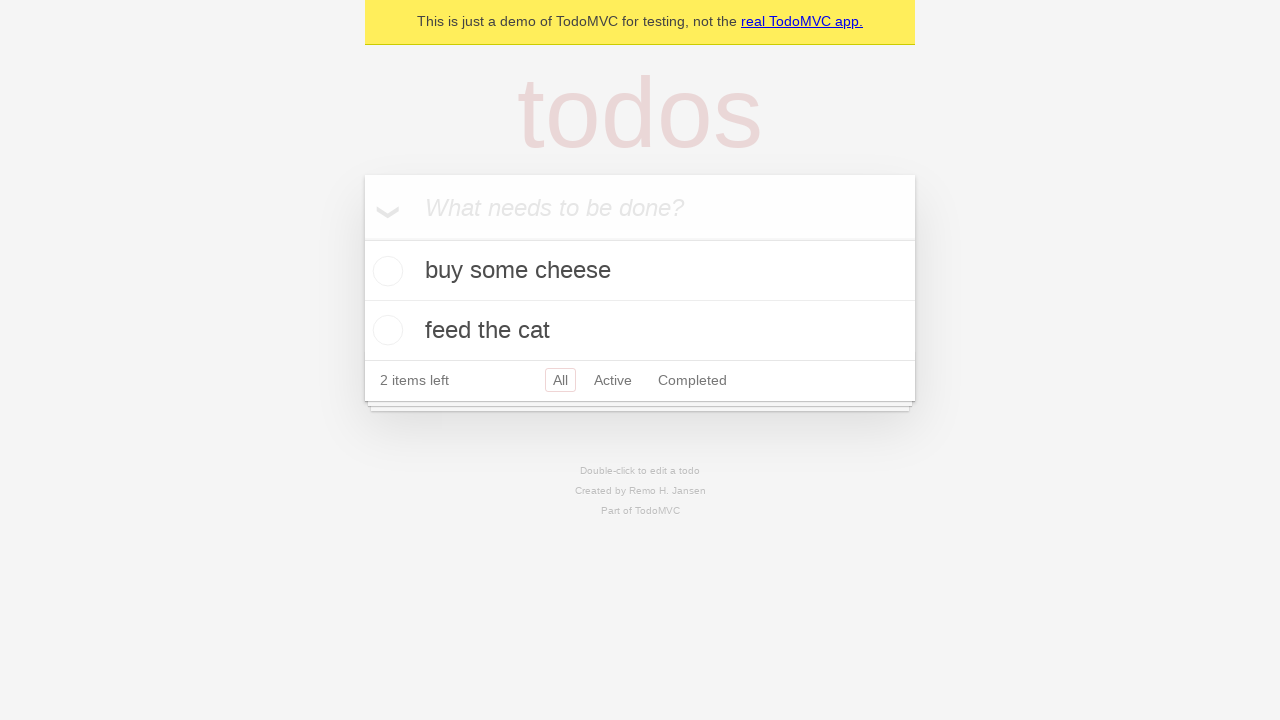

Filled todo input with 'book a doctors appointment' on internal:attr=[placeholder="What needs to be done?"i]
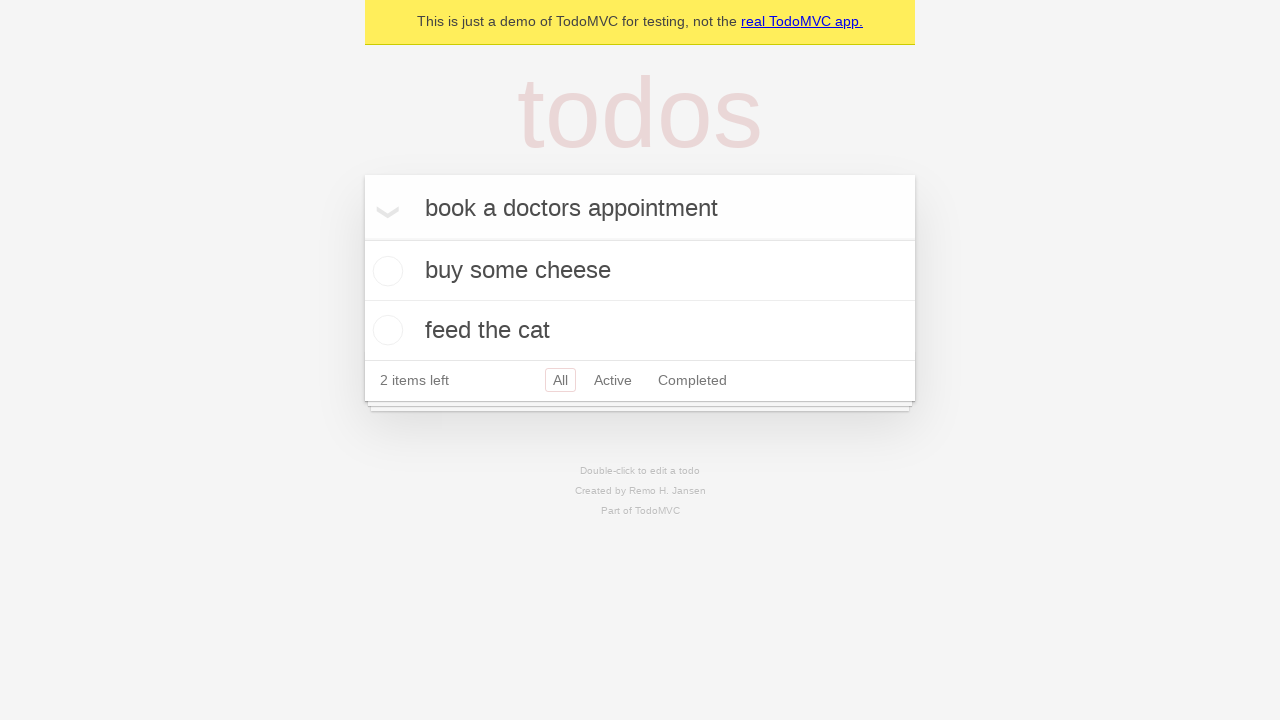

Pressed Enter to create third todo on internal:attr=[placeholder="What needs to be done?"i]
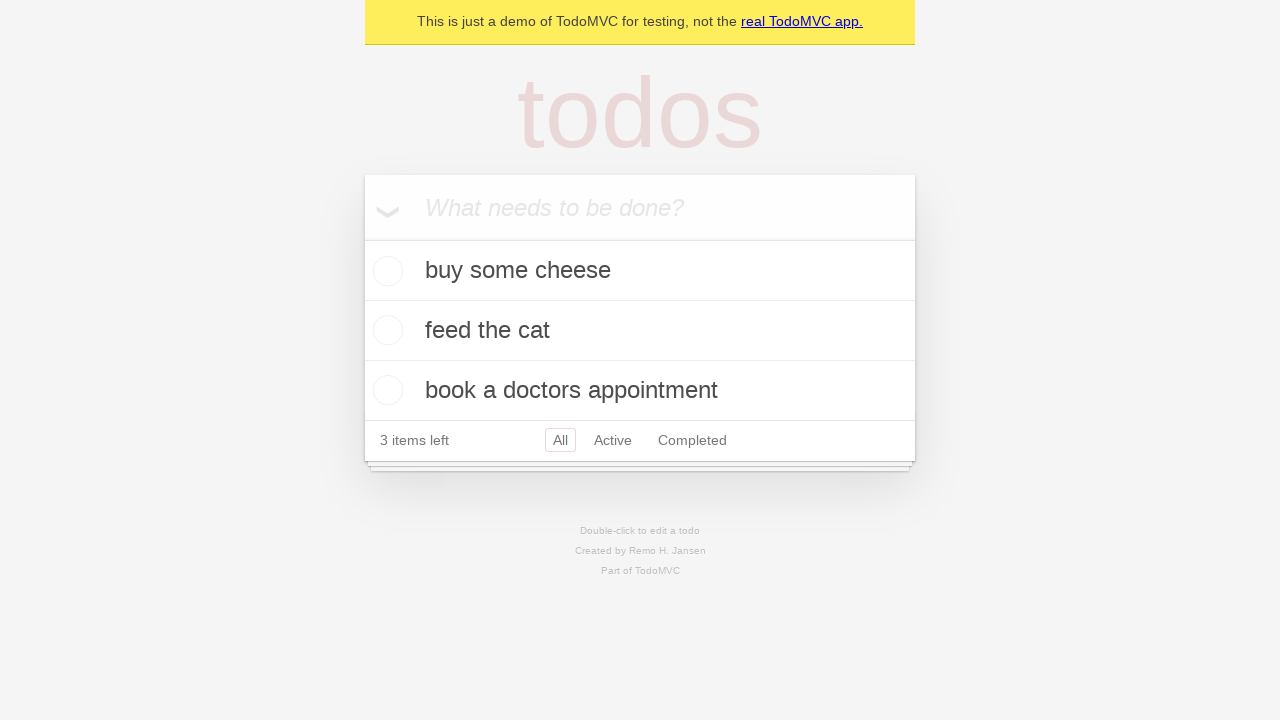

Double-clicked second todo item to enter edit mode at (640, 331) on internal:testid=[data-testid="todo-item"s] >> nth=1
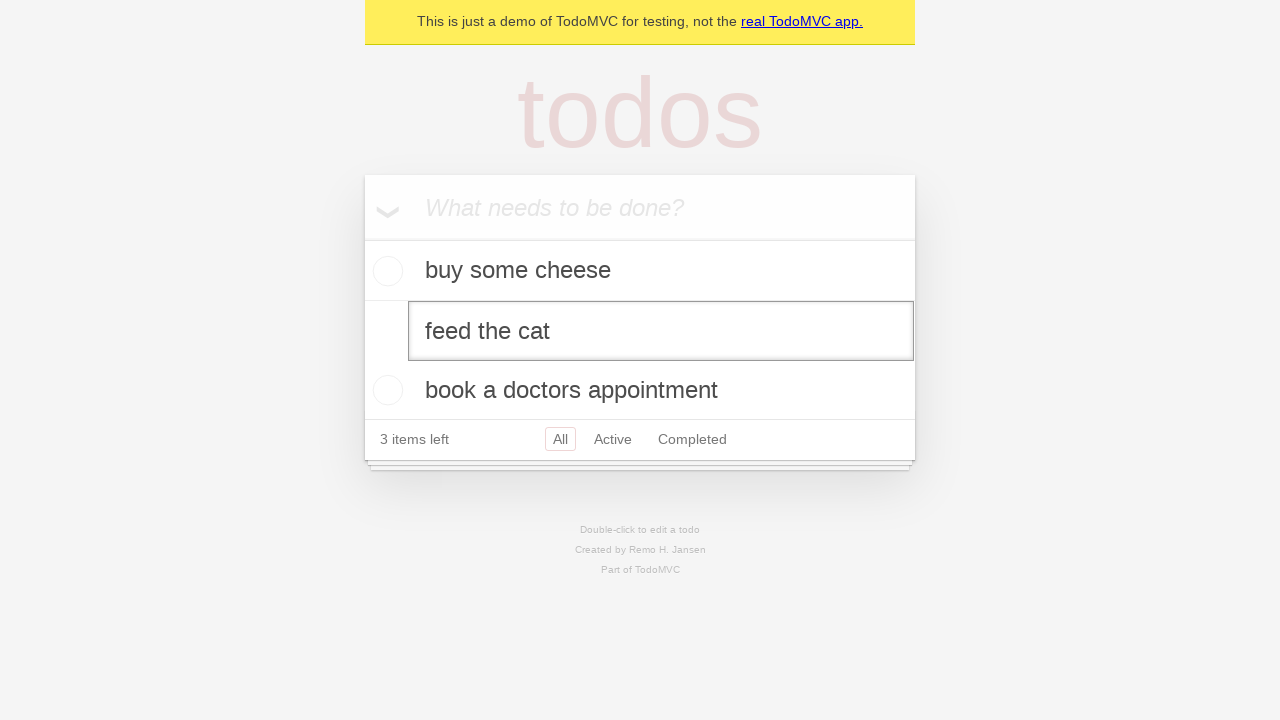

Filled edit textbox with 'buy some sausages' on internal:testid=[data-testid="todo-item"s] >> nth=1 >> internal:role=textbox[nam
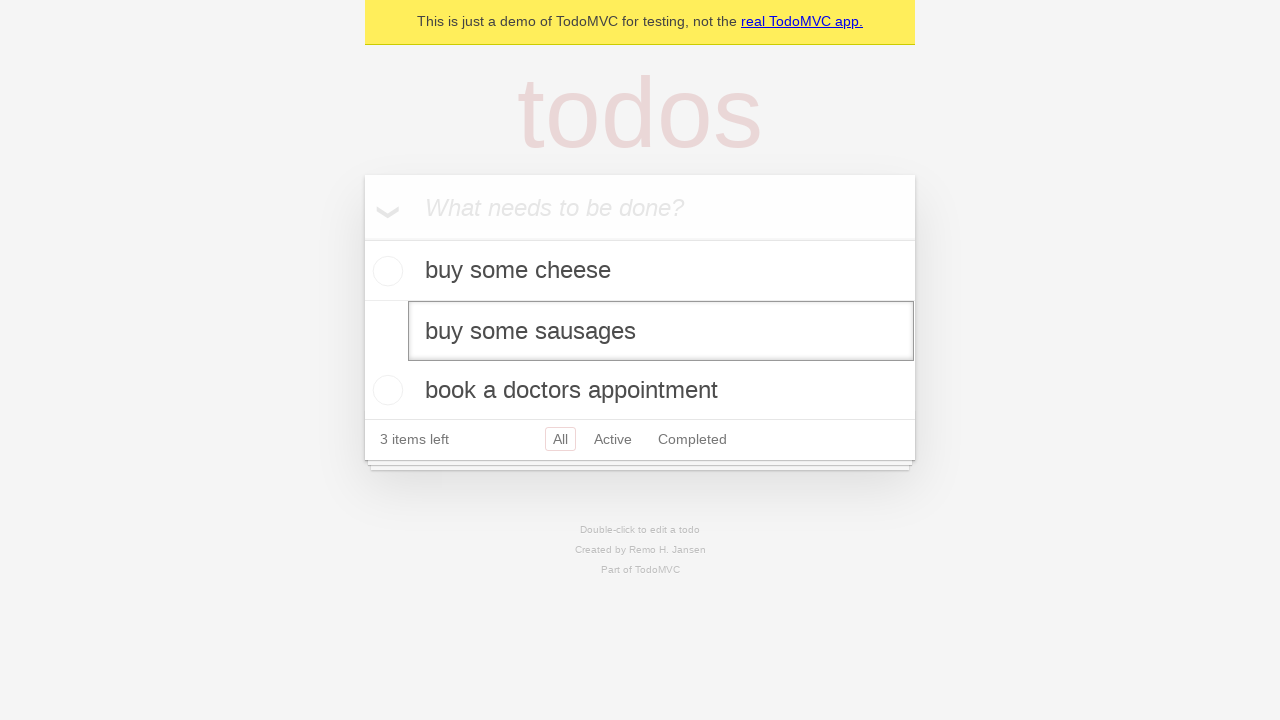

Pressed Escape to cancel edit and revert changes on internal:testid=[data-testid="todo-item"s] >> nth=1 >> internal:role=textbox[nam
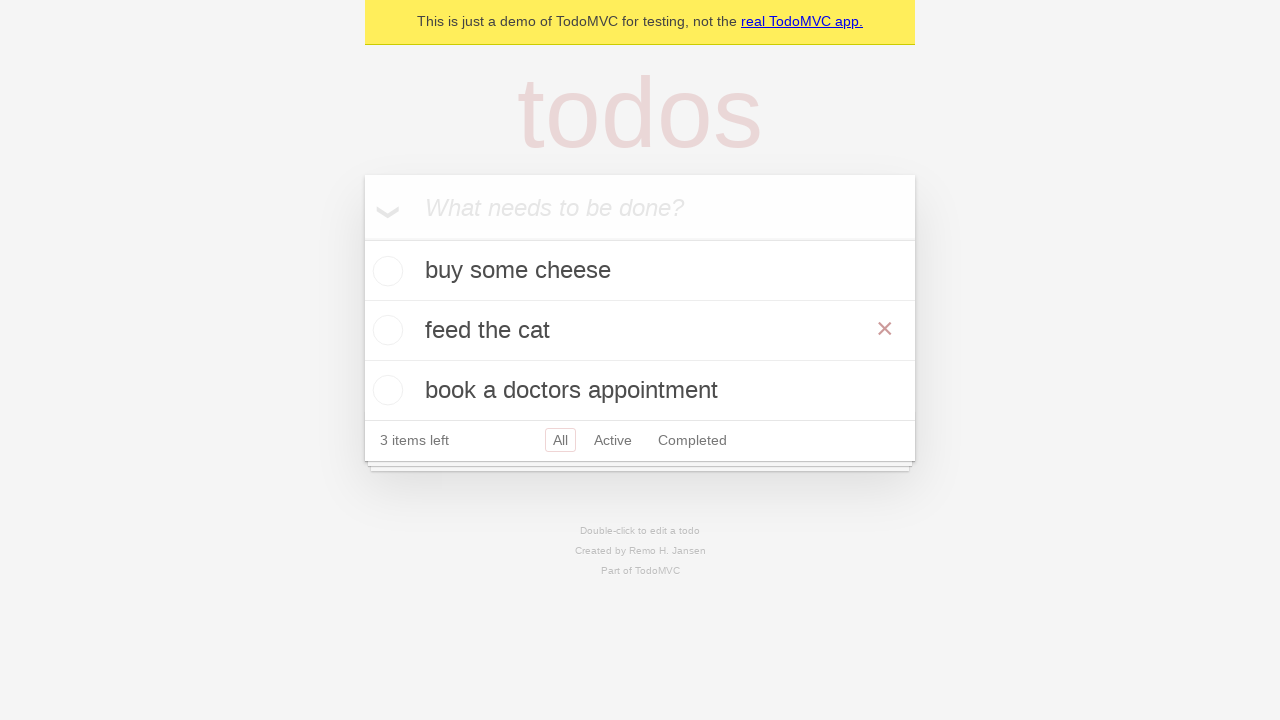

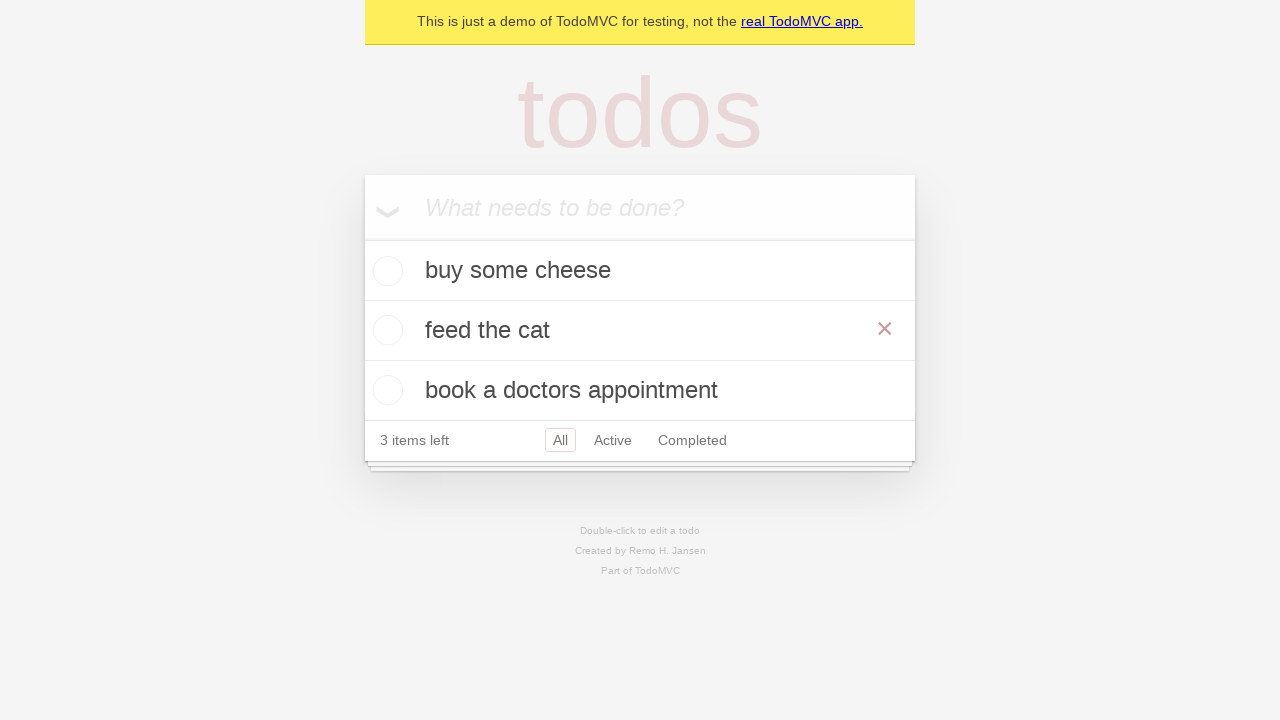